Tests handling of JavaScript alert popup by triggering an alert and accepting it

Starting URL: https://demo.automationtesting.in/Alerts.html

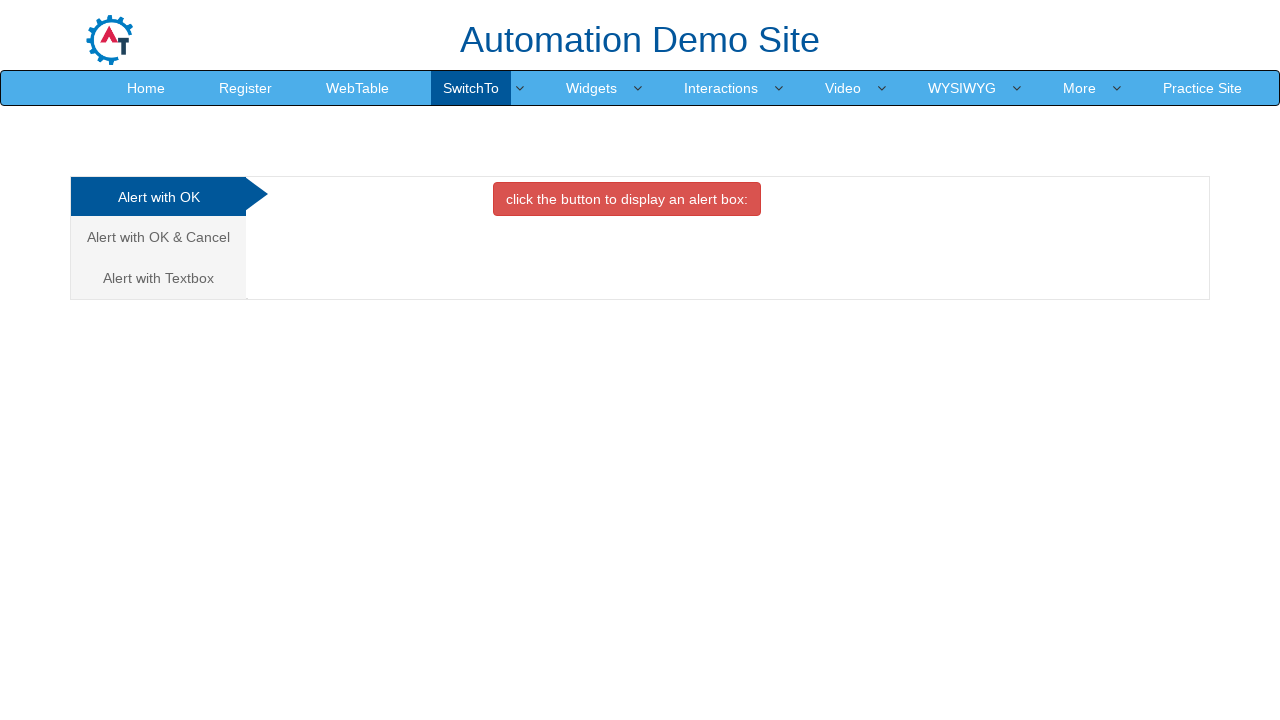

Set up dialog handler to accept alerts
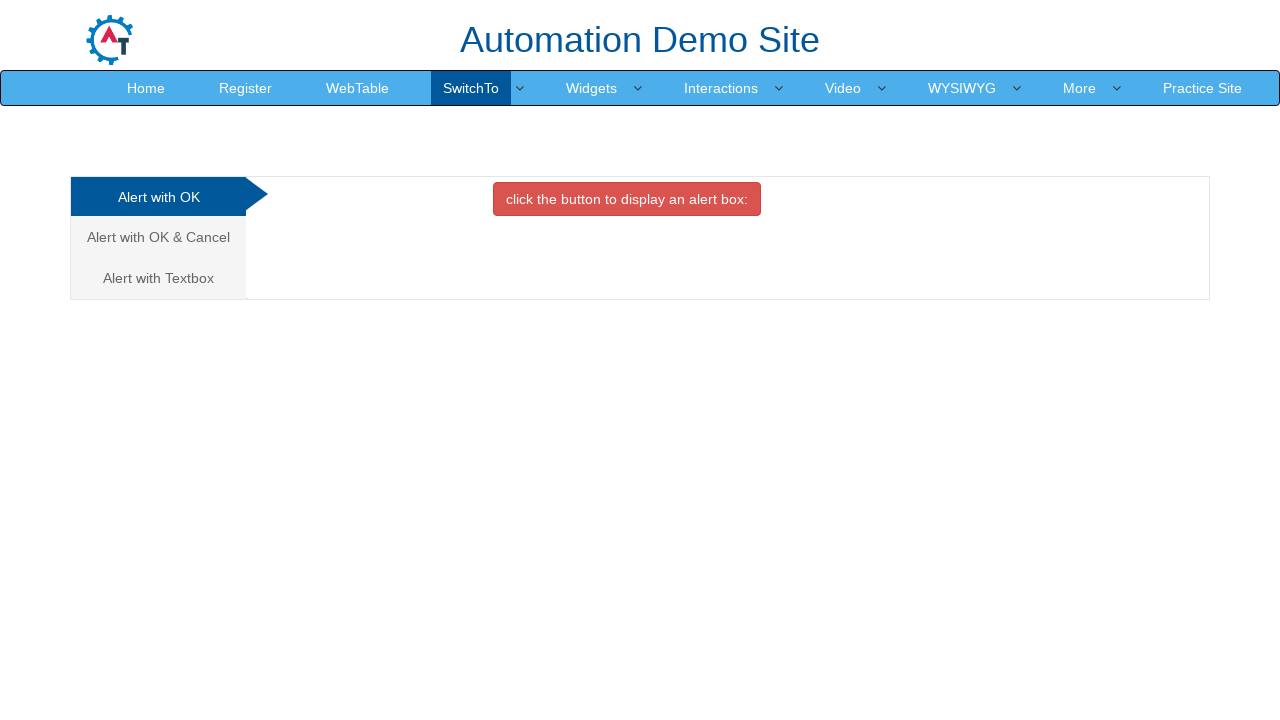

Clicked button with class 'btn btn-danger' to trigger alert at (627, 199) on xpath=//button[@class='btn btn-danger']
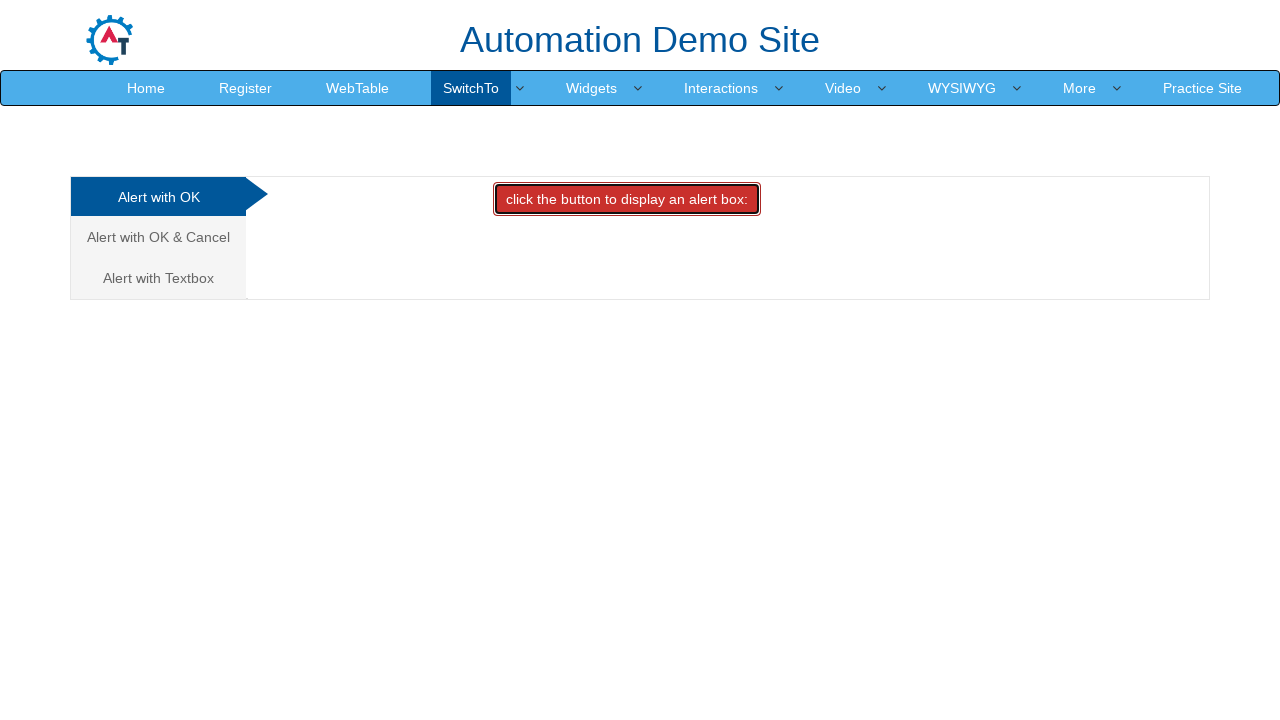

Waited 1000ms for alert to be handled
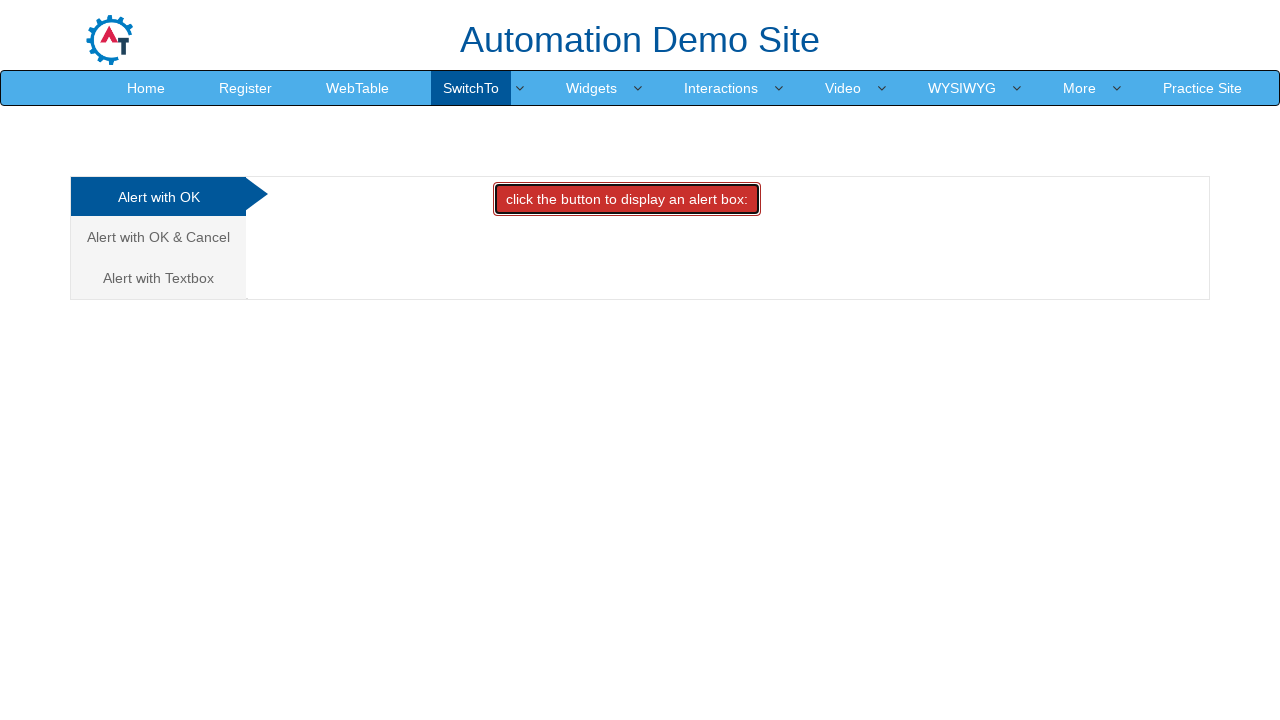

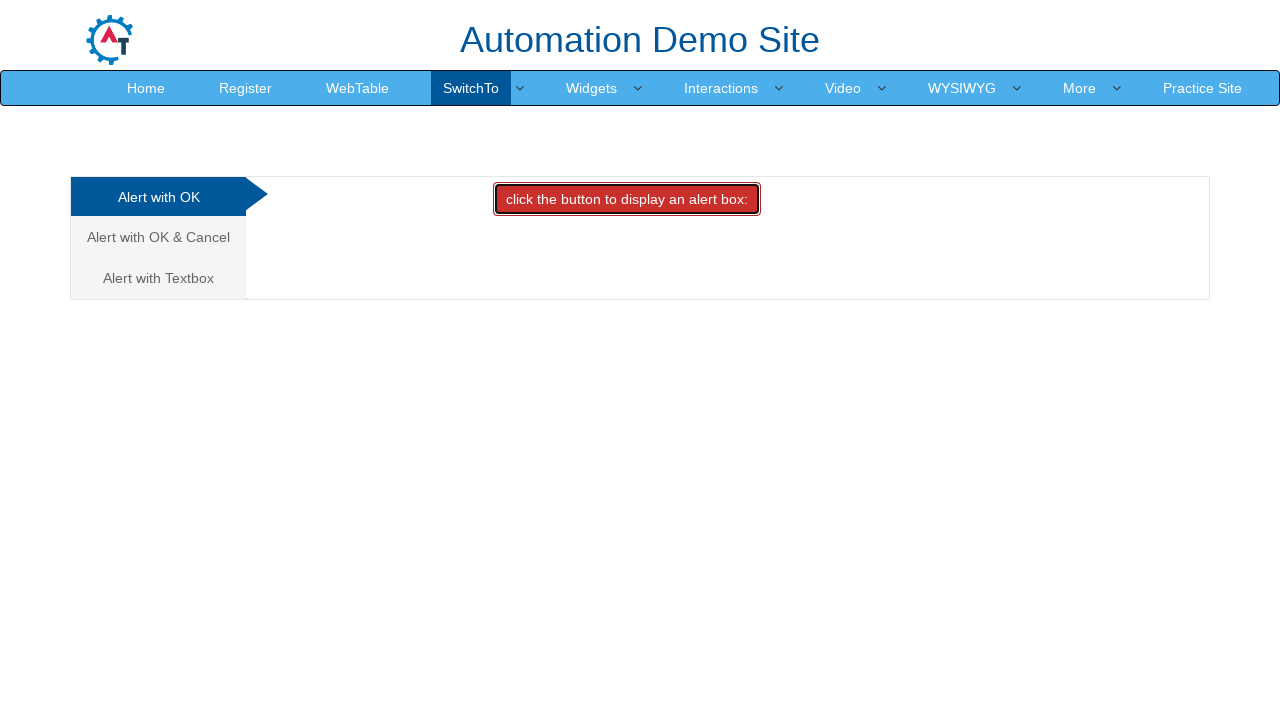